Navigates to Python.org and locates a bug reporting link in the site map section using XPath selector

Starting URL: https://www.python.org/

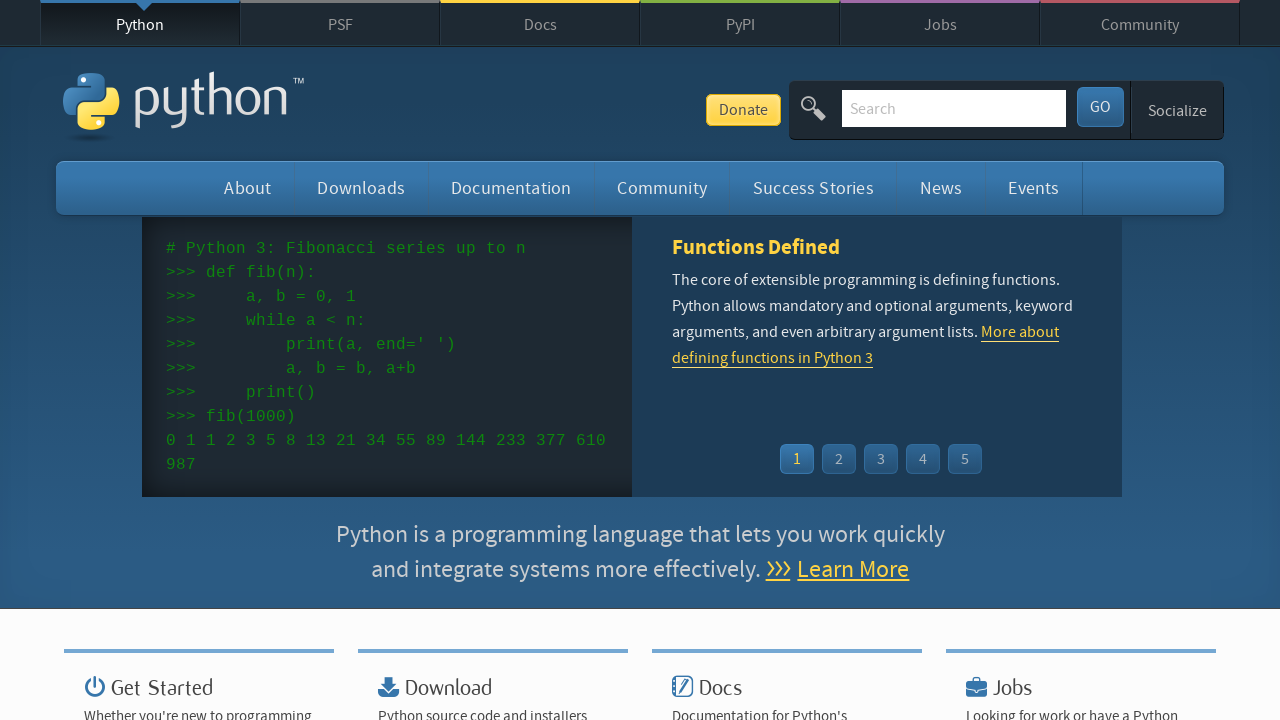

Navigated to https://www.python.org/
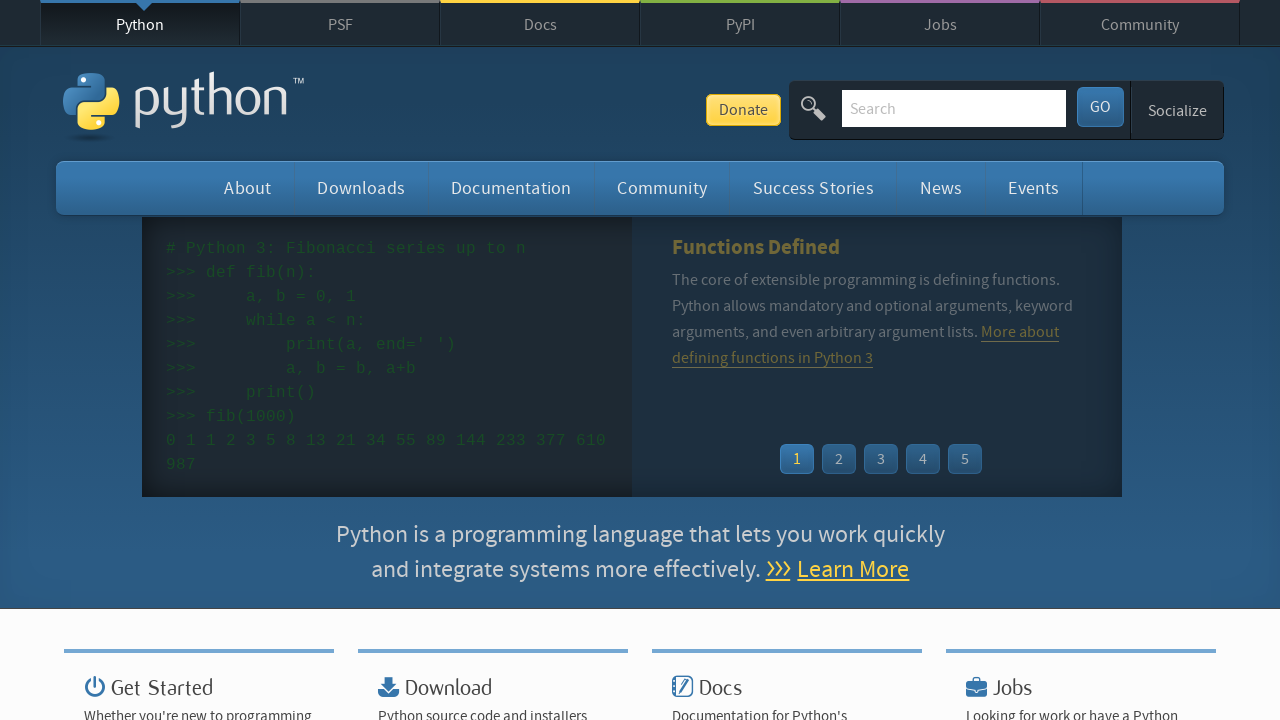

Located bug reporting link in site map using XPath selector
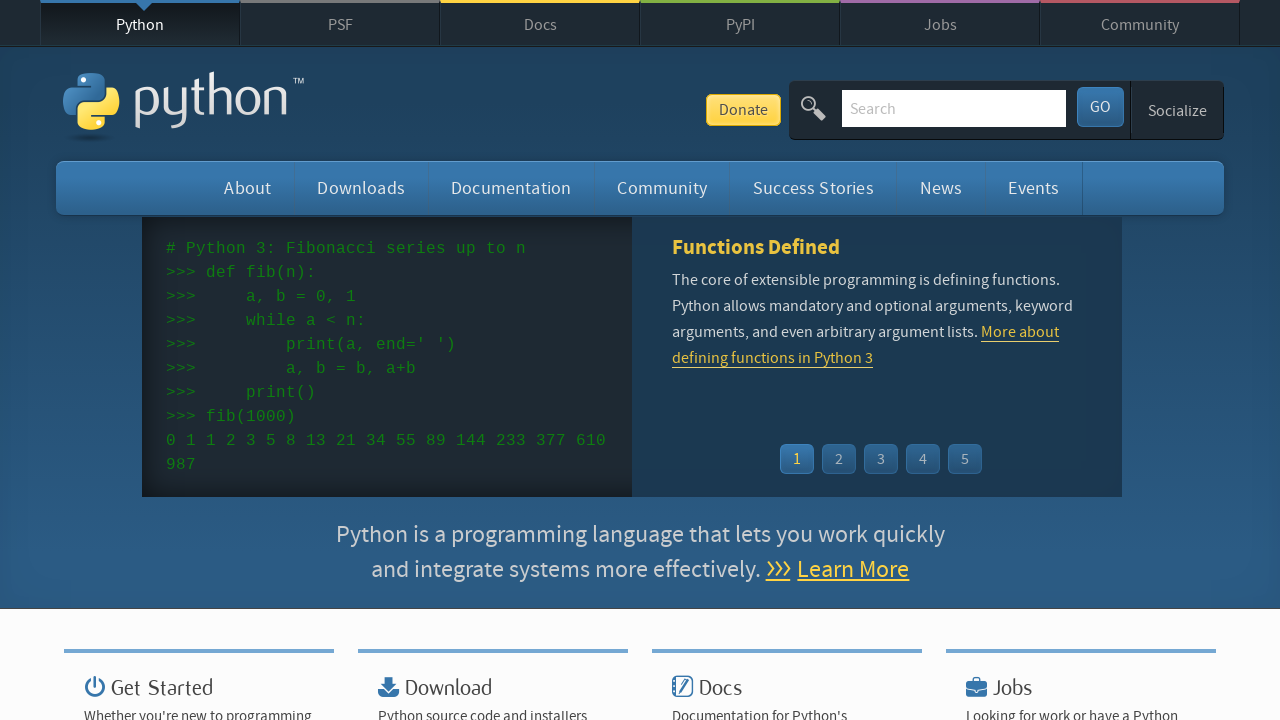

Bug reporting link became visible
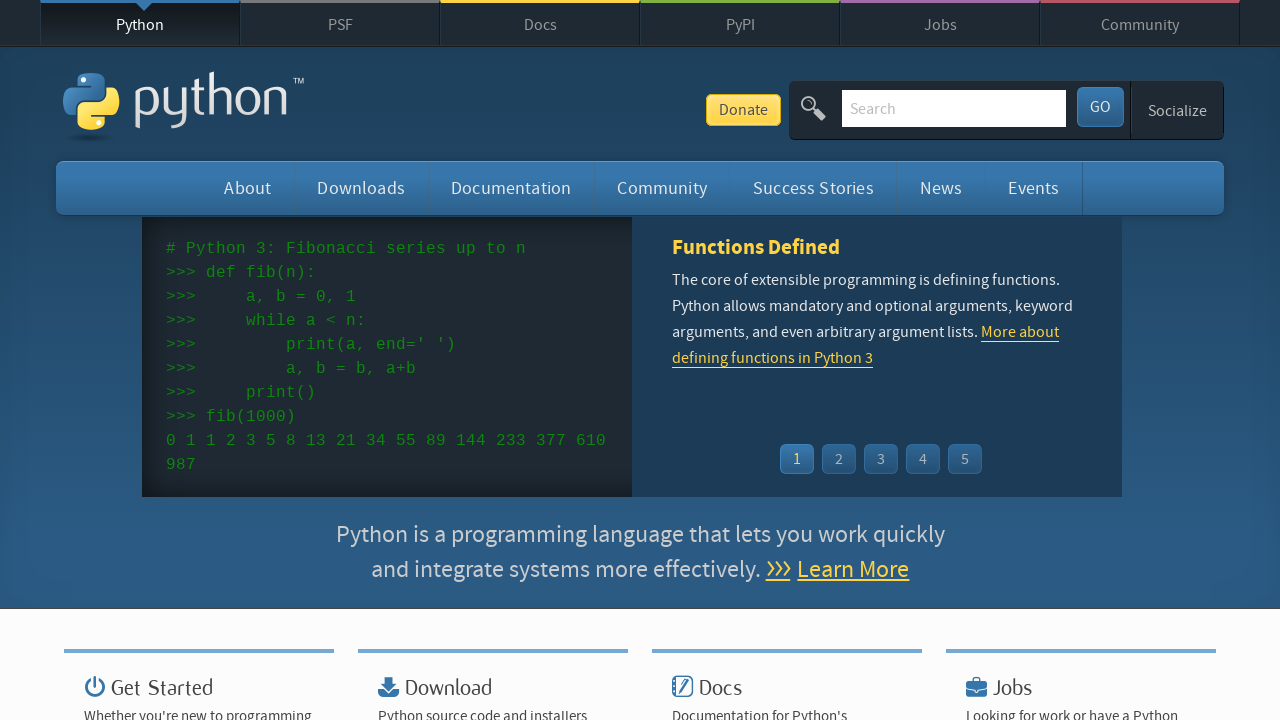

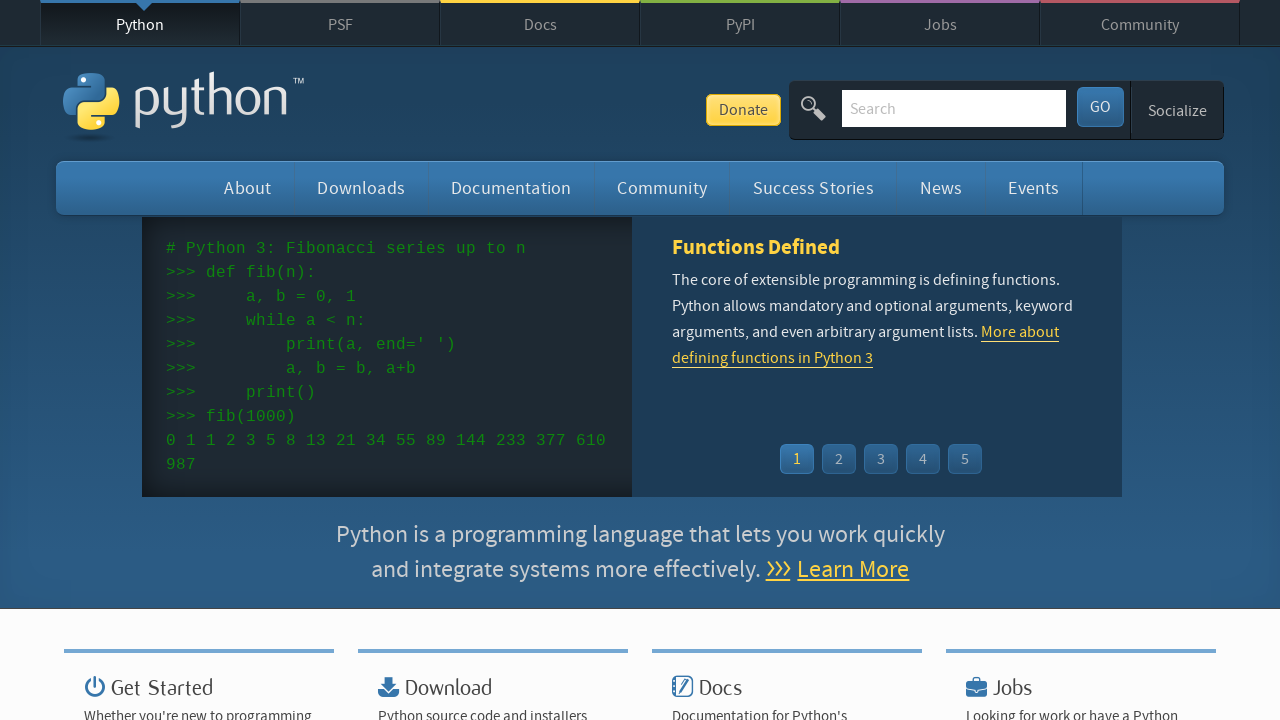